Tests a text input form by entering a text answer in a textarea field and clicking the submit button to verify the response

Starting URL: https://suninjuly.github.io/text_input_task.html

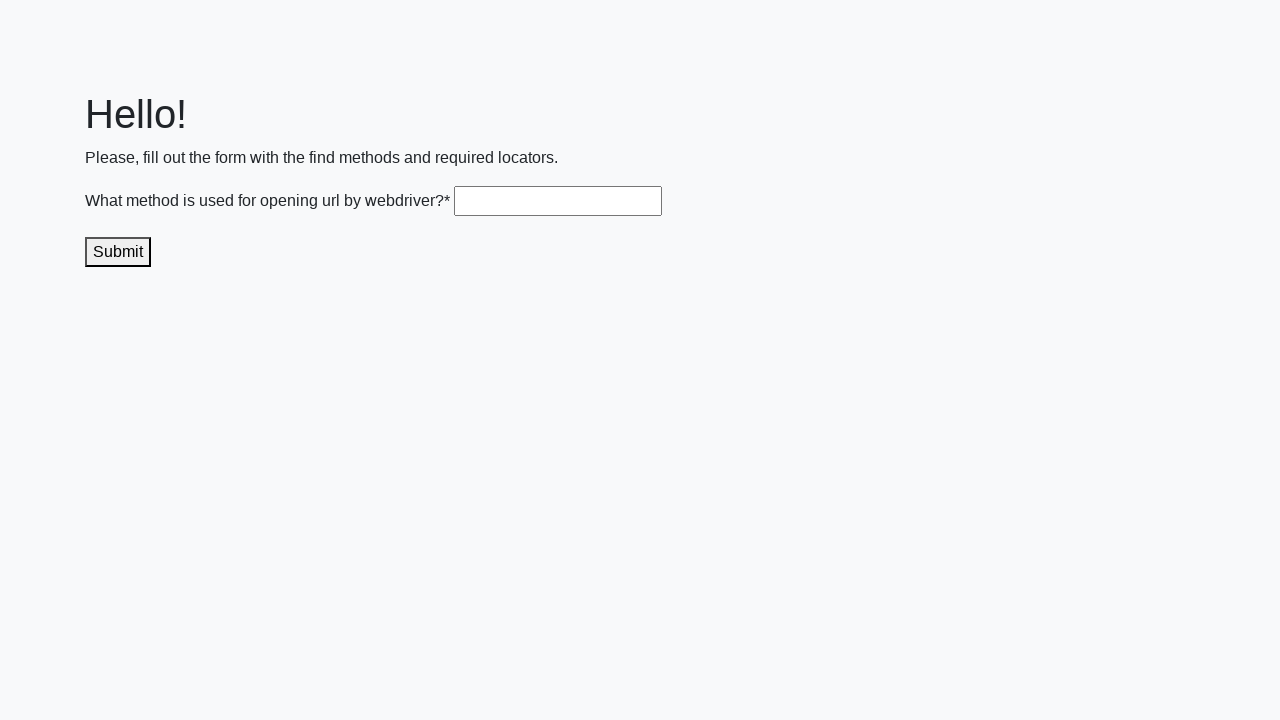

Filled textarea with 'get()' on .textarea
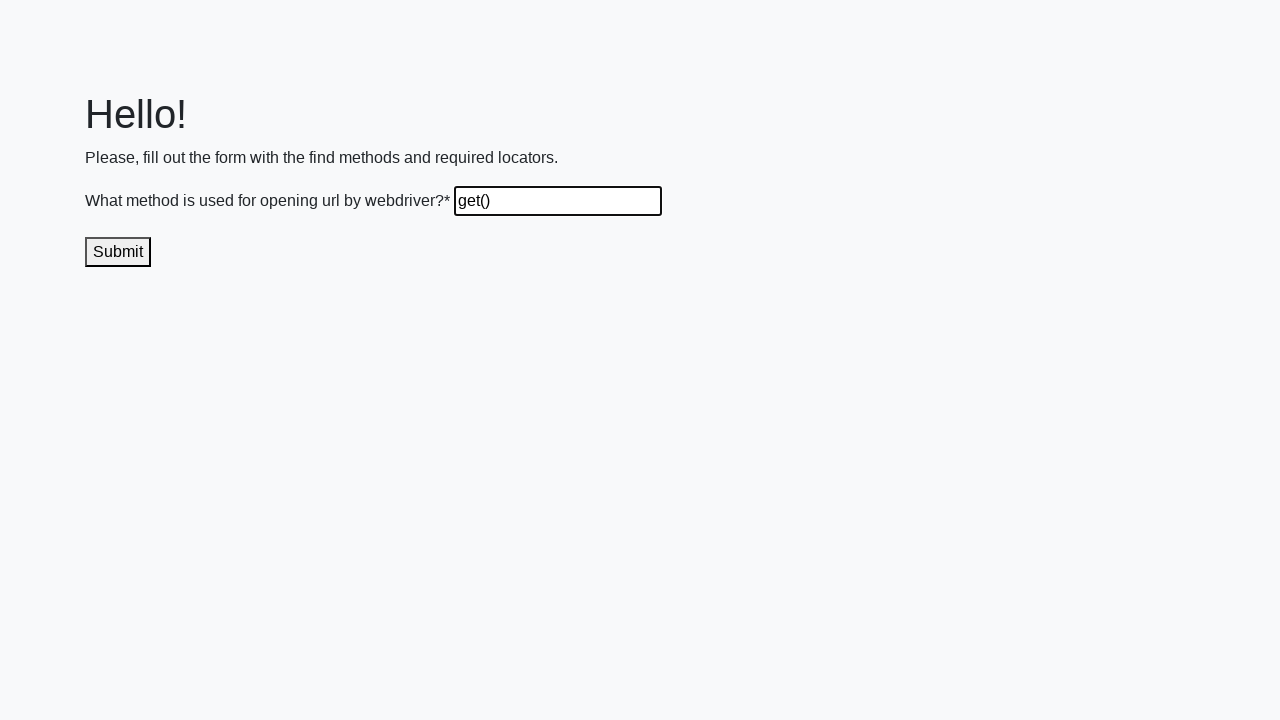

Clicked submit button to send solution at (118, 252) on .submit-submission
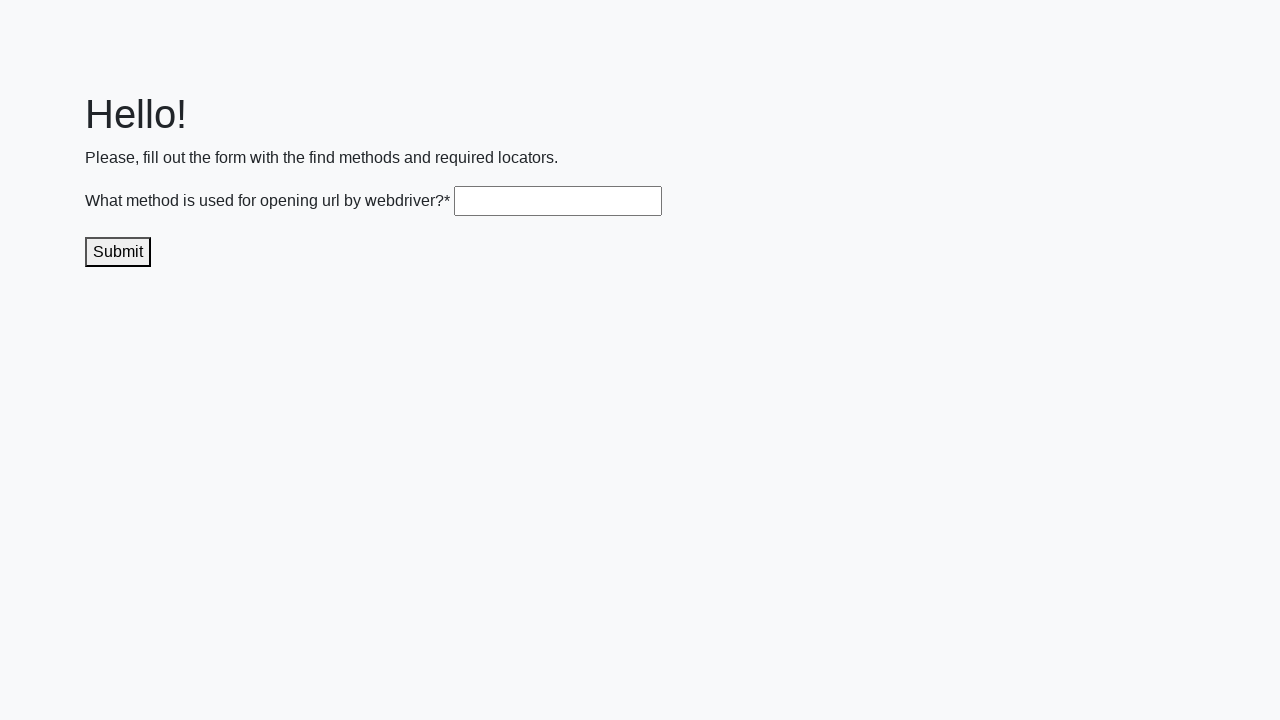

Waited 1 second for response message
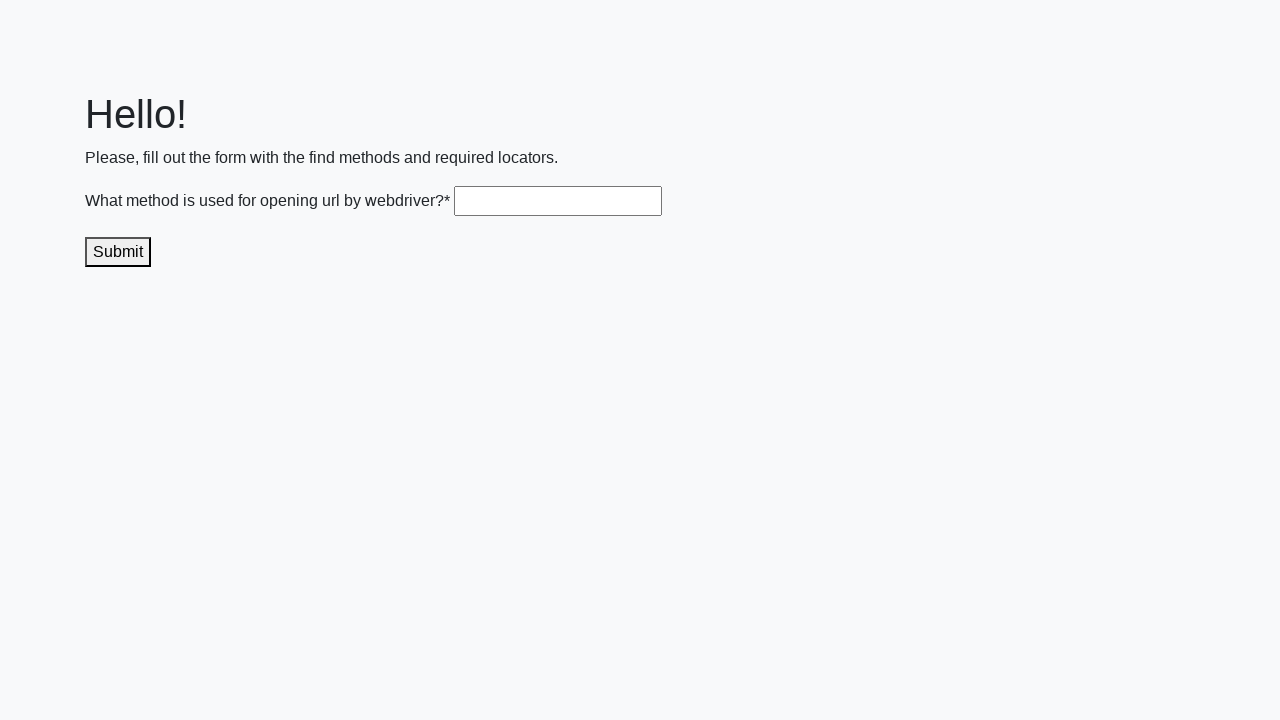

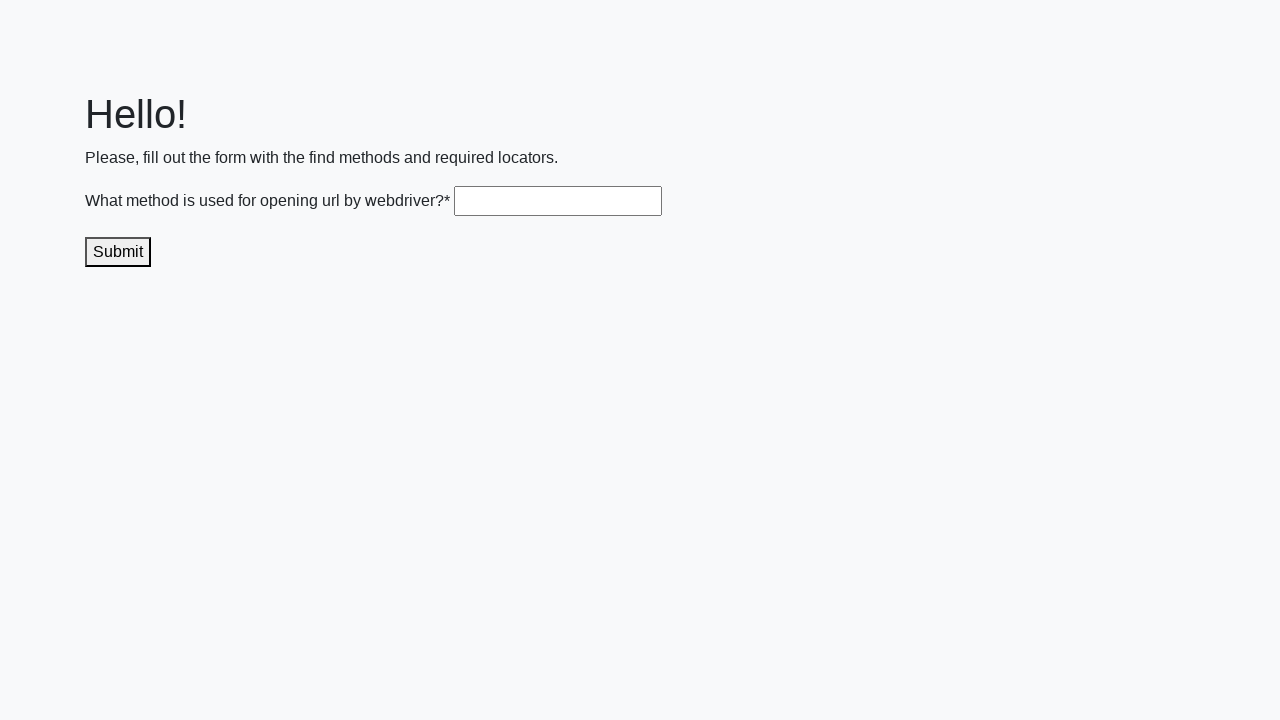